Tests the search functionality on Python.org by entering "pycon" in the search box and submitting the search form using the Enter key

Starting URL: https://www.python.org

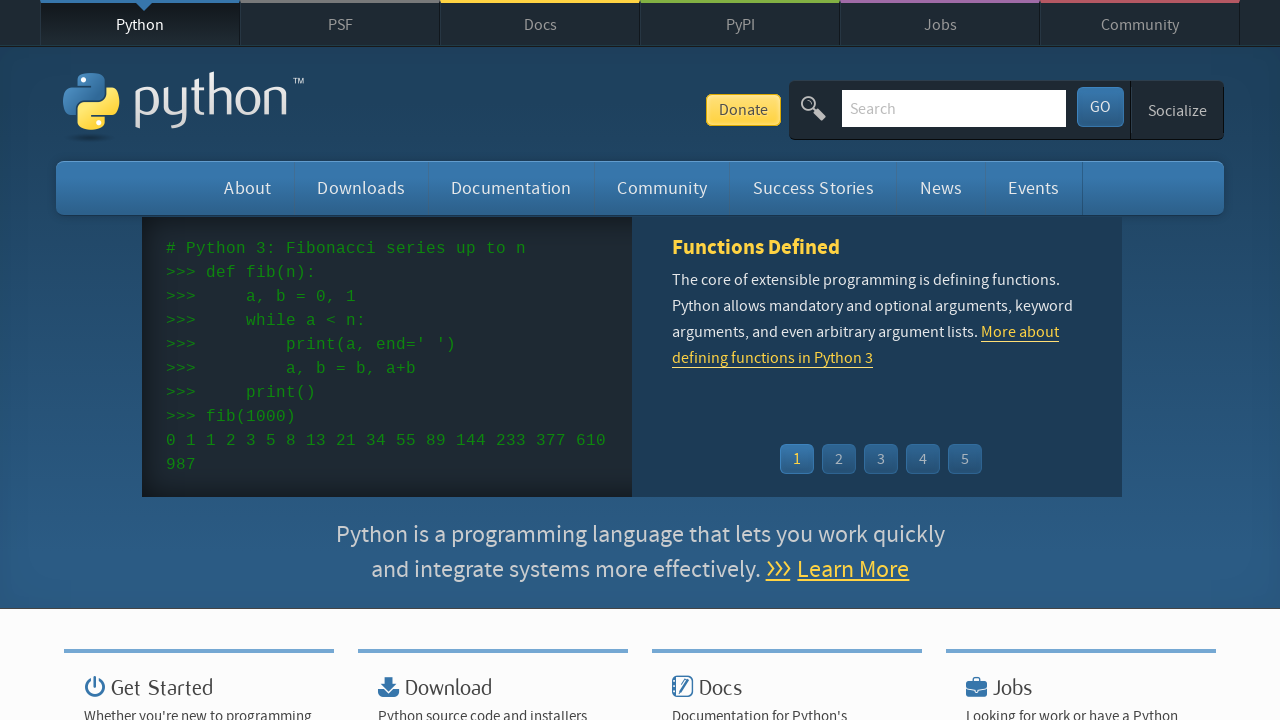

Filled search box with 'pycon' on input[name='q']
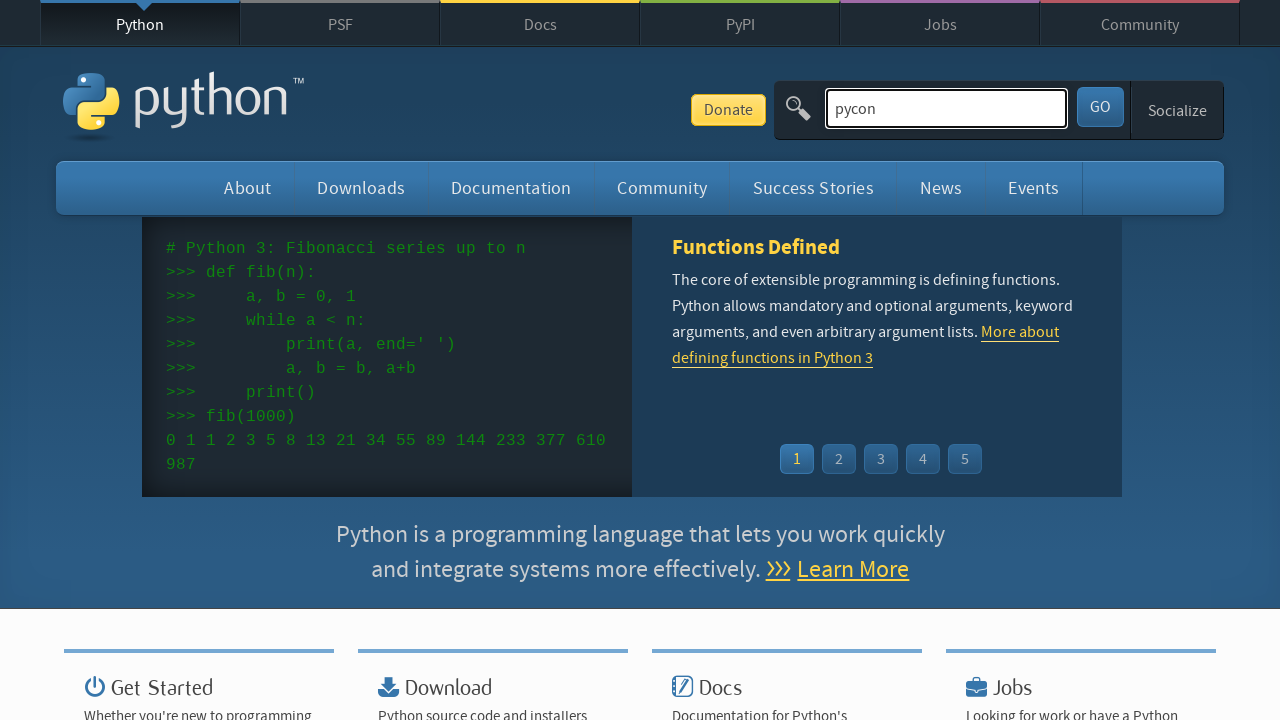

Pressed Enter to submit search form on input[name='q']
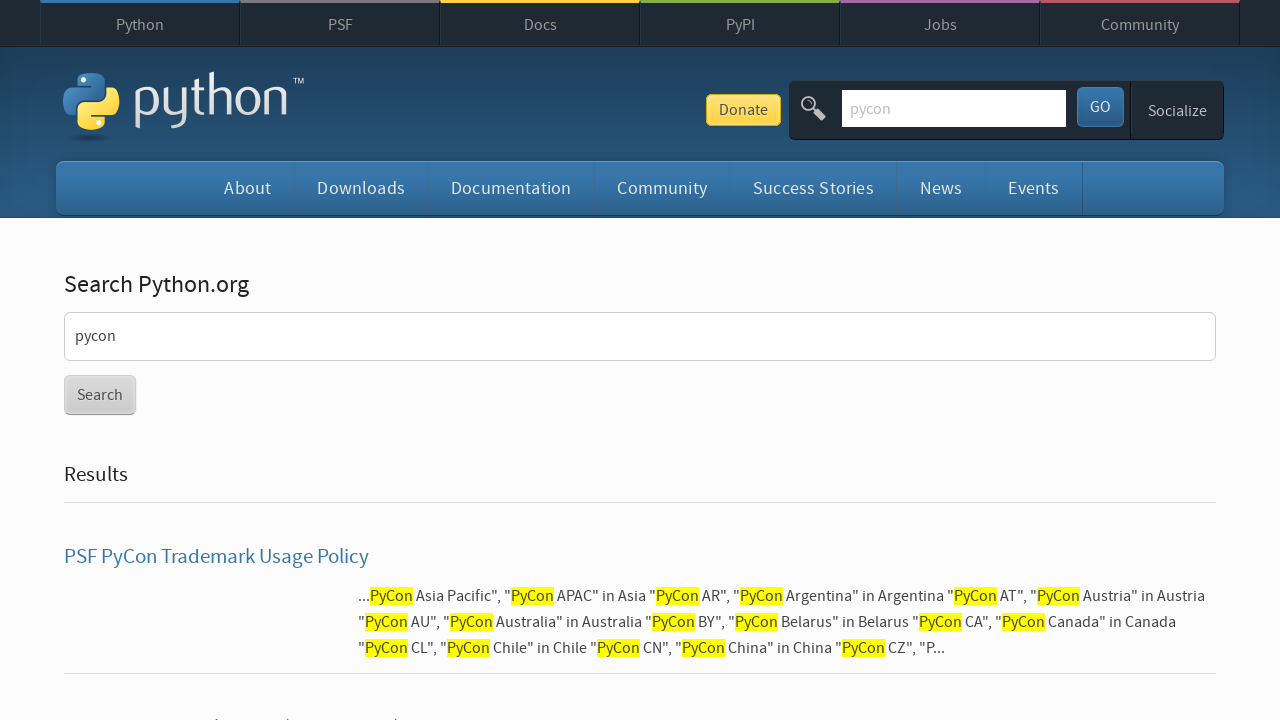

Search results page loaded
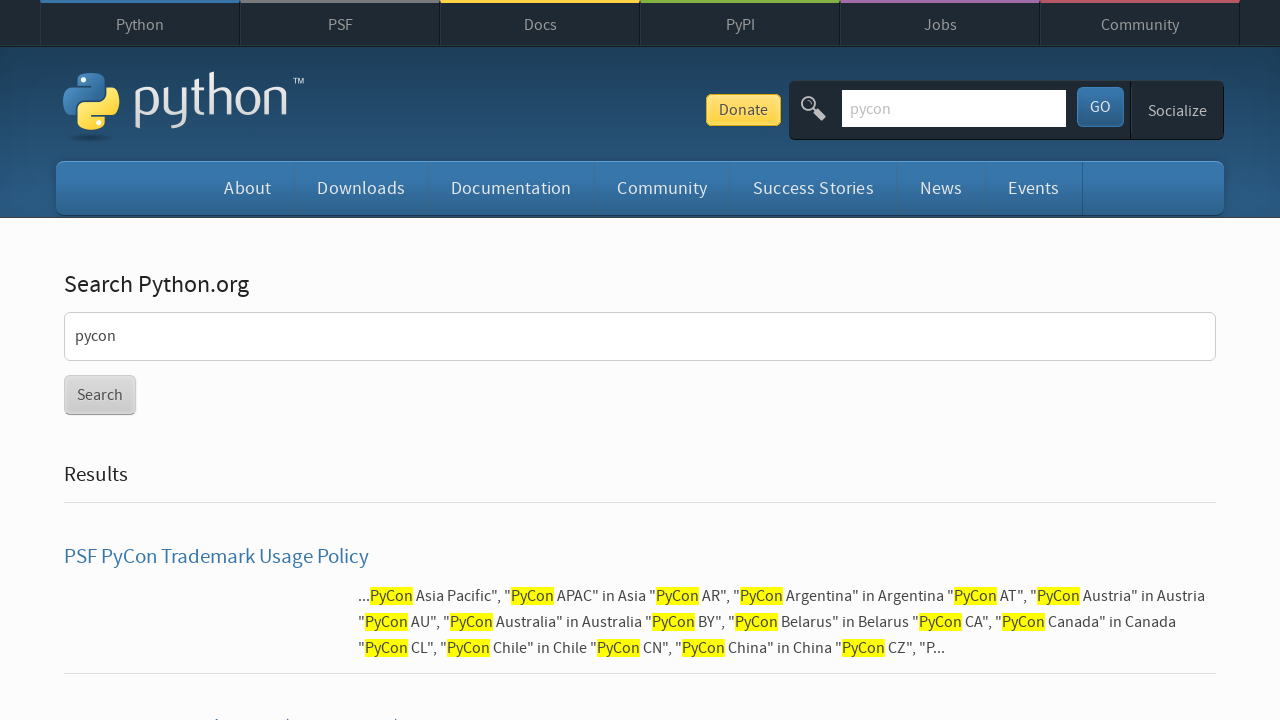

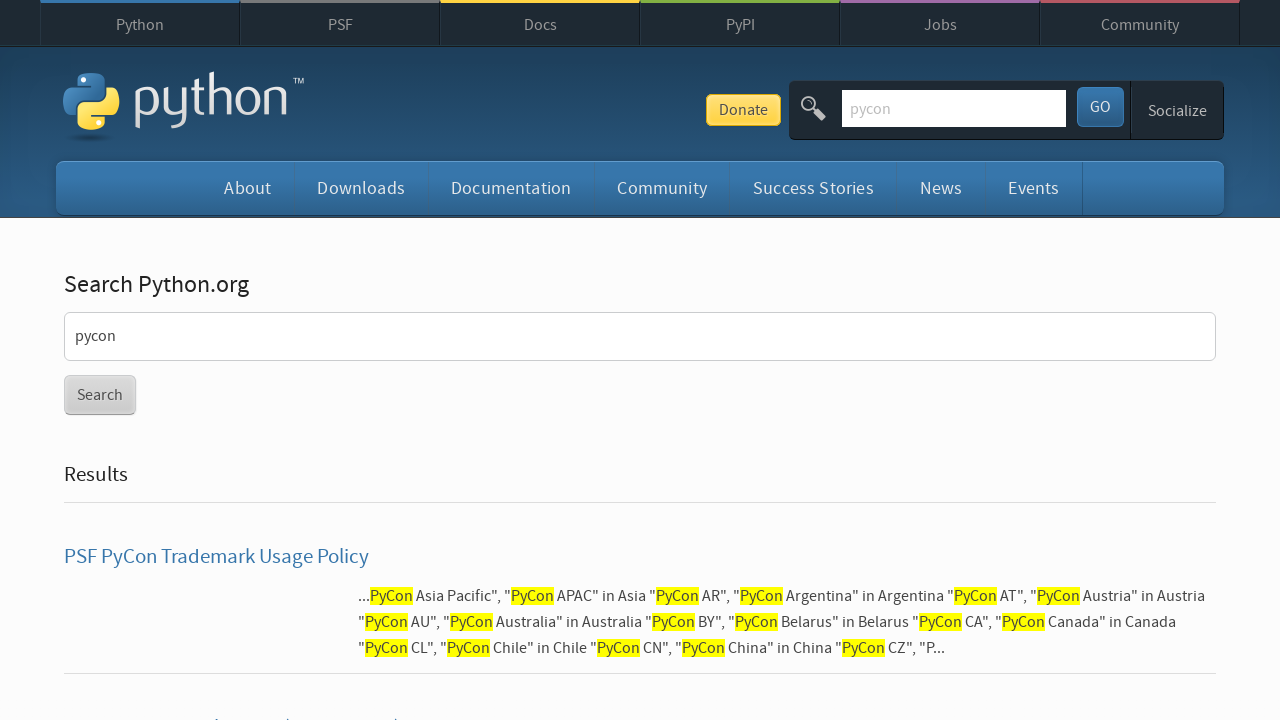